Tests typing functionality by navigating to a webshop and filling text into a search input field

Starting URL: https://danube-webshop.herokuapp.com/

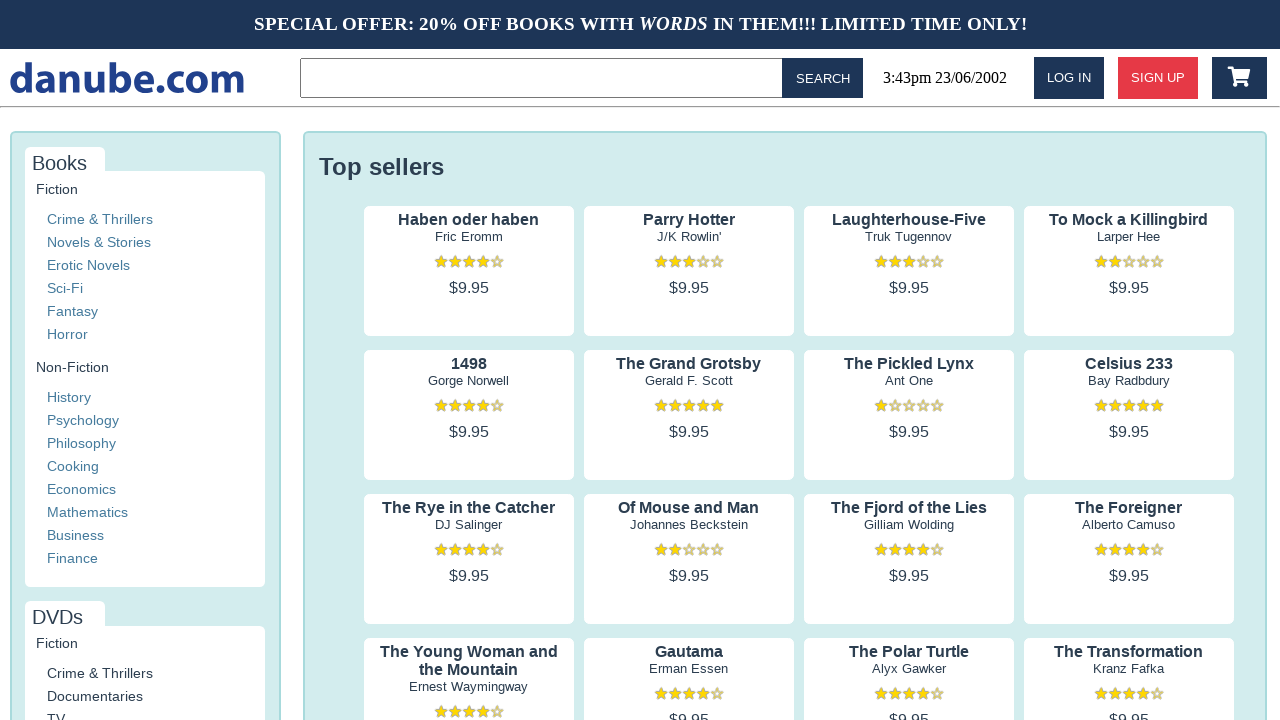

Filled search input field with 'some search terms' on input
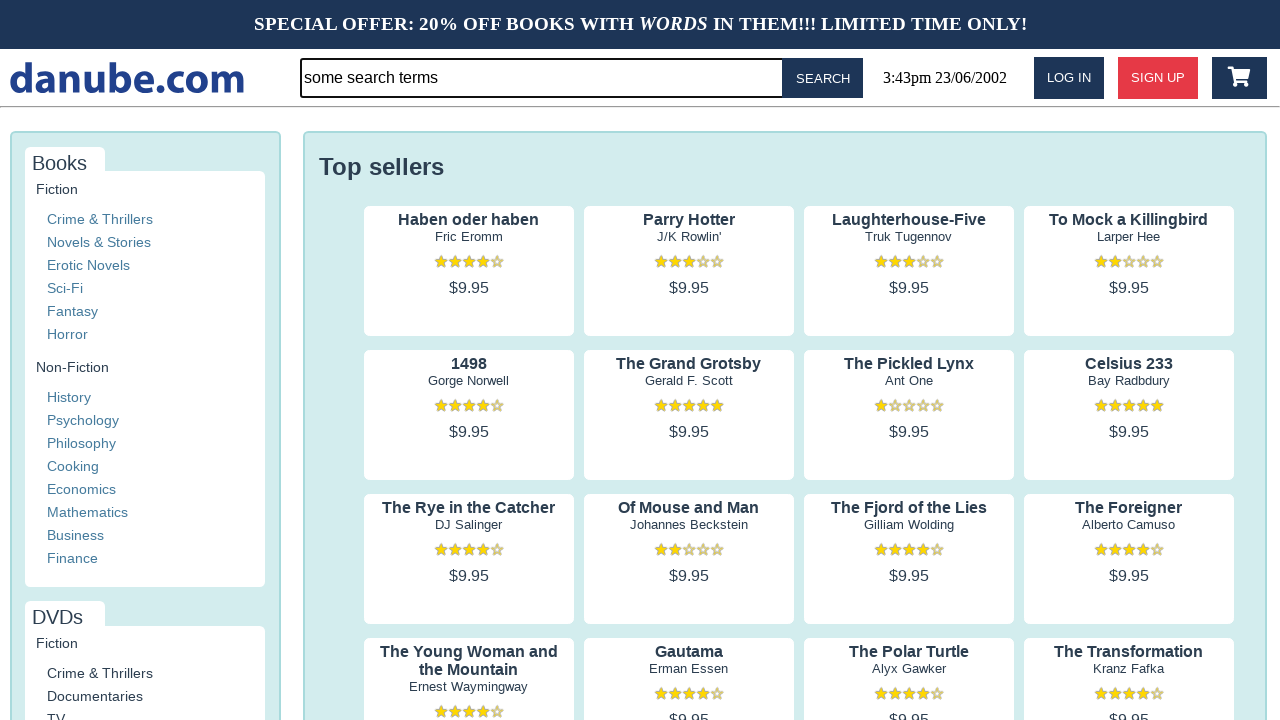

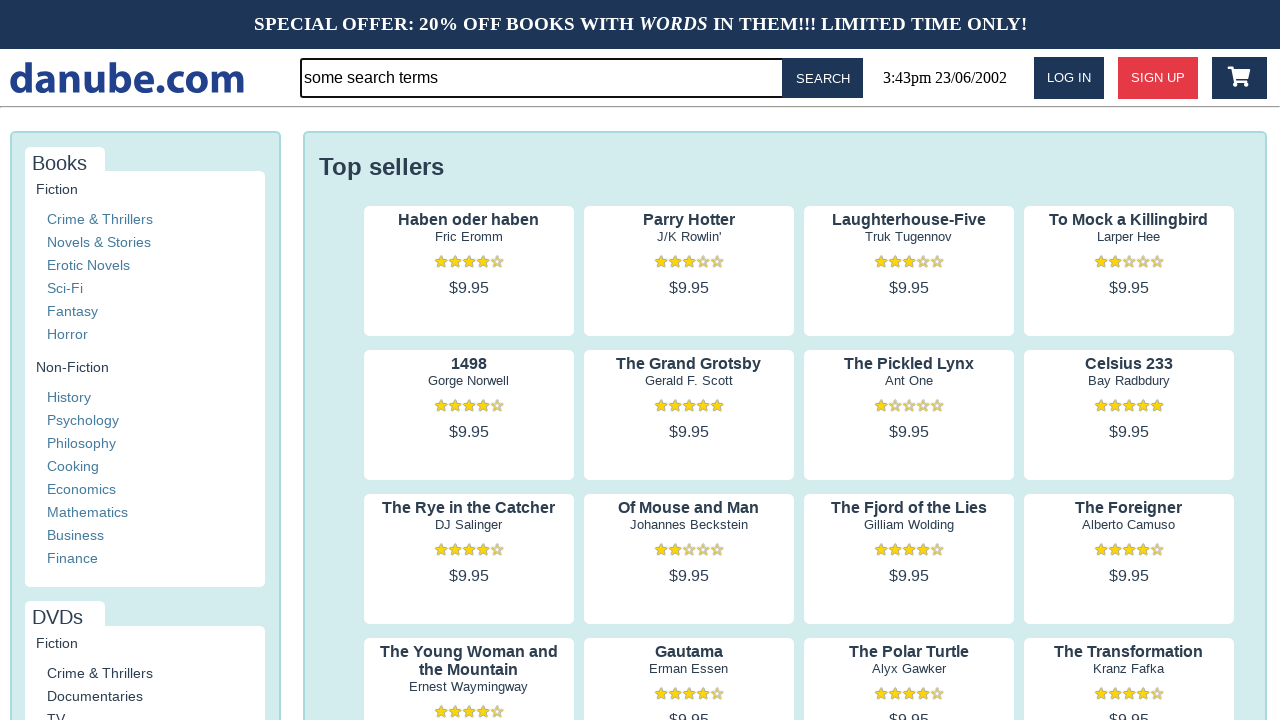